Searches for "LambdaTest" on DuckDuckGo and verifies the page title contains the search term

Starting URL: https://duckduckgo.com

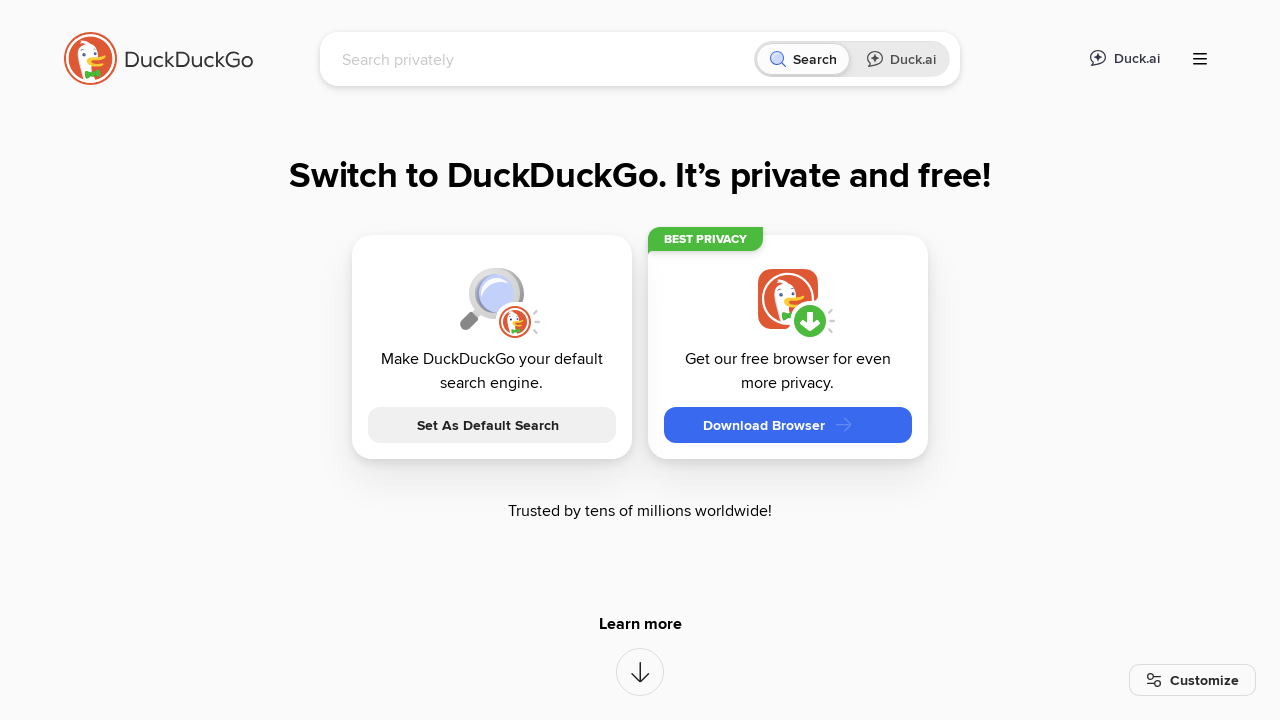

Clicked on the search input field at (544, 59) on [name="q"]
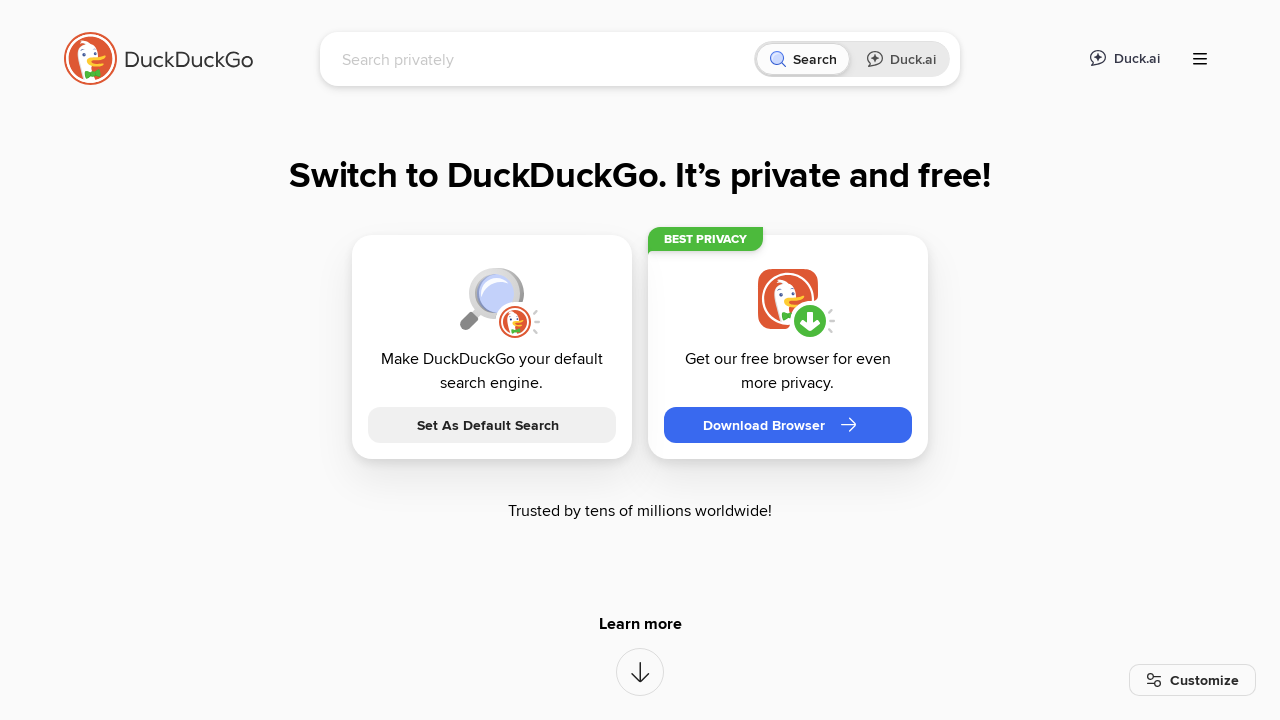

Typed 'LambdaTest' in the search field on [name="q"]
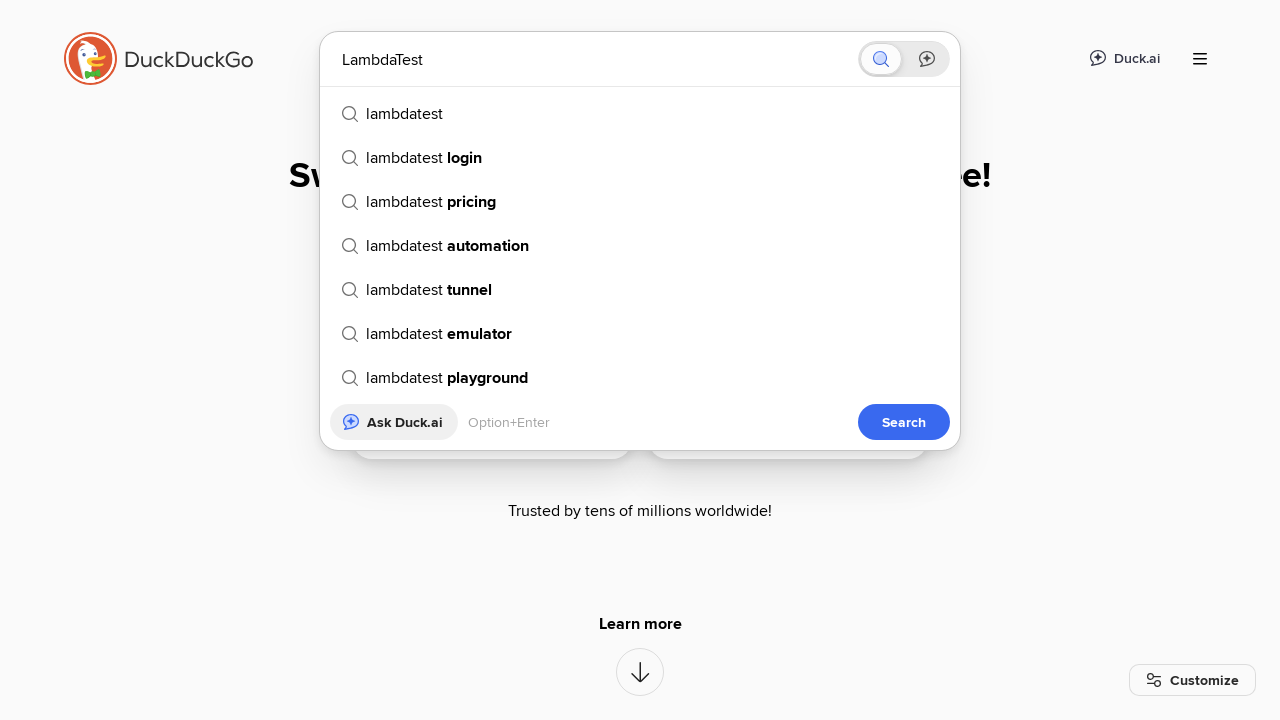

Pressed Enter to submit the search on [name="q"]
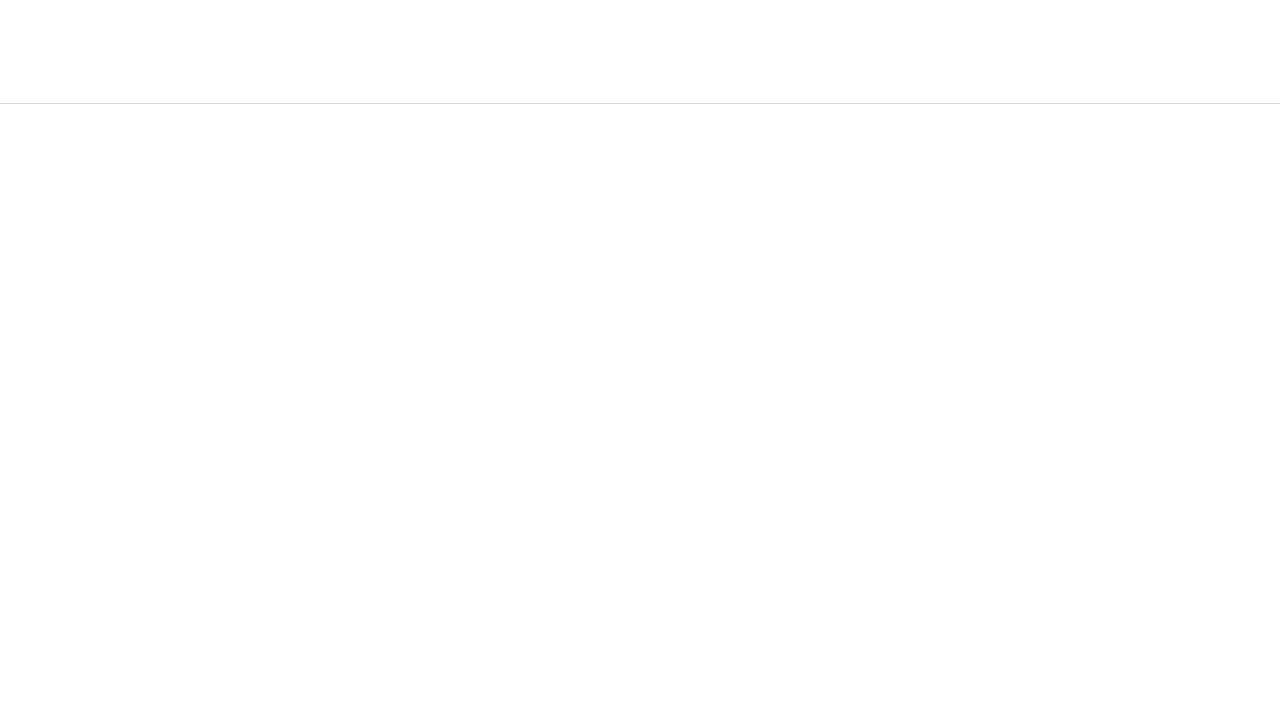

Page loaded with search results
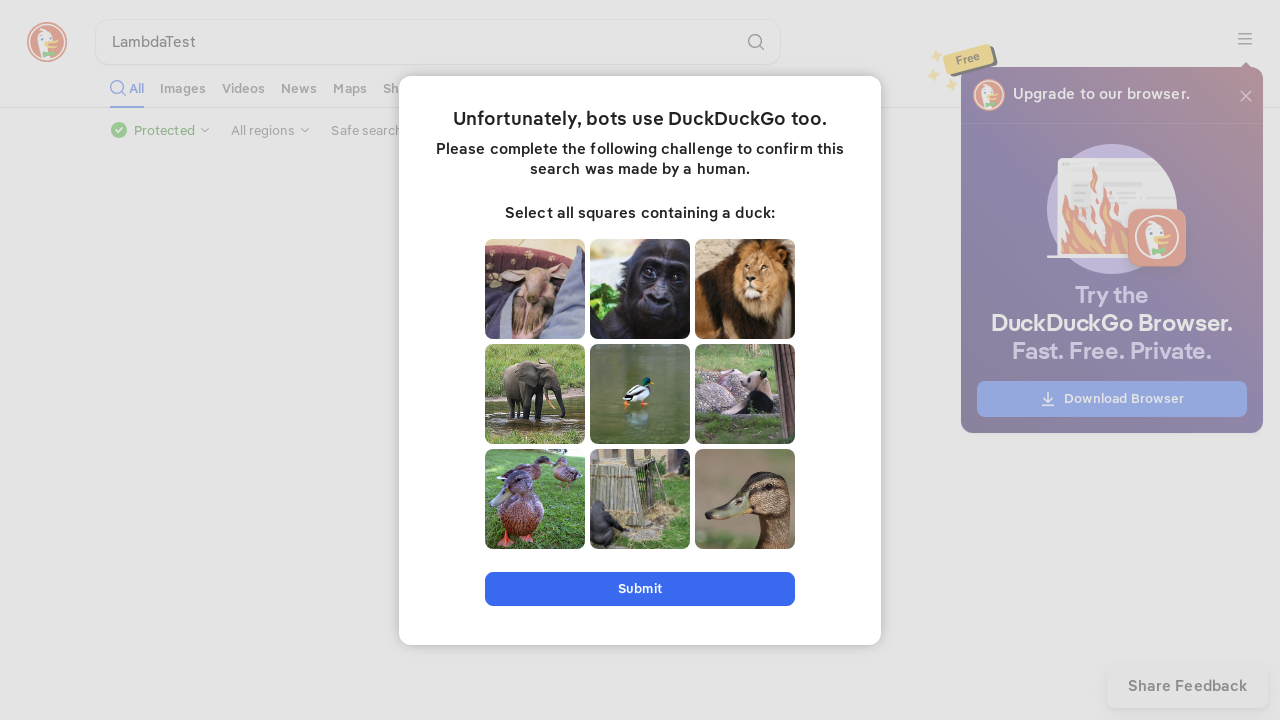

Retrieved page title: 'LambdaTest at DuckDuckGo'
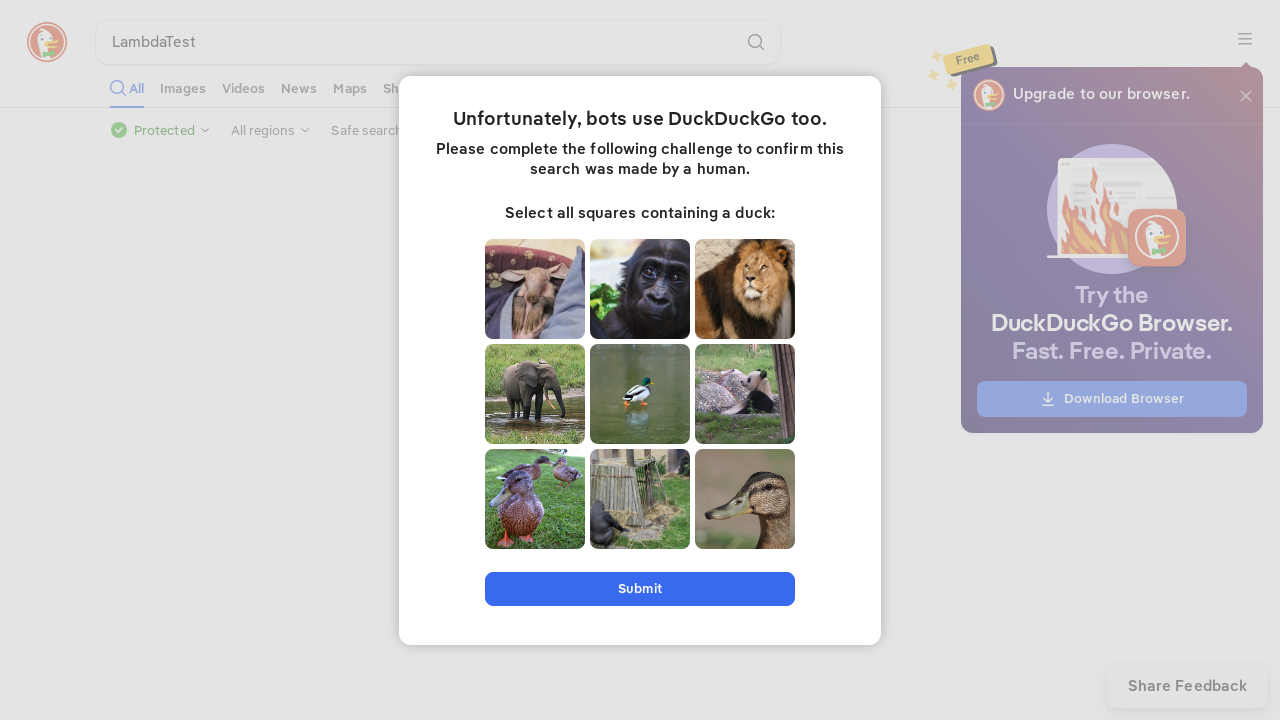

Verified that page title contains 'LambdaTest'
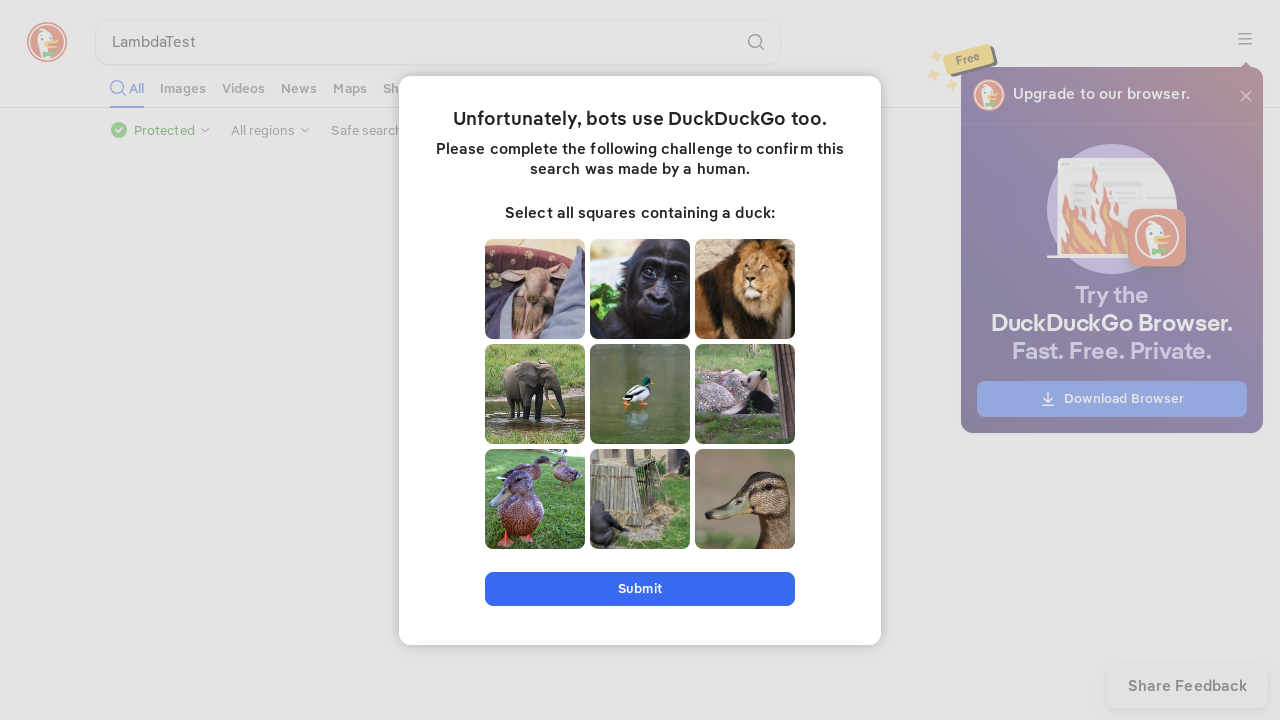

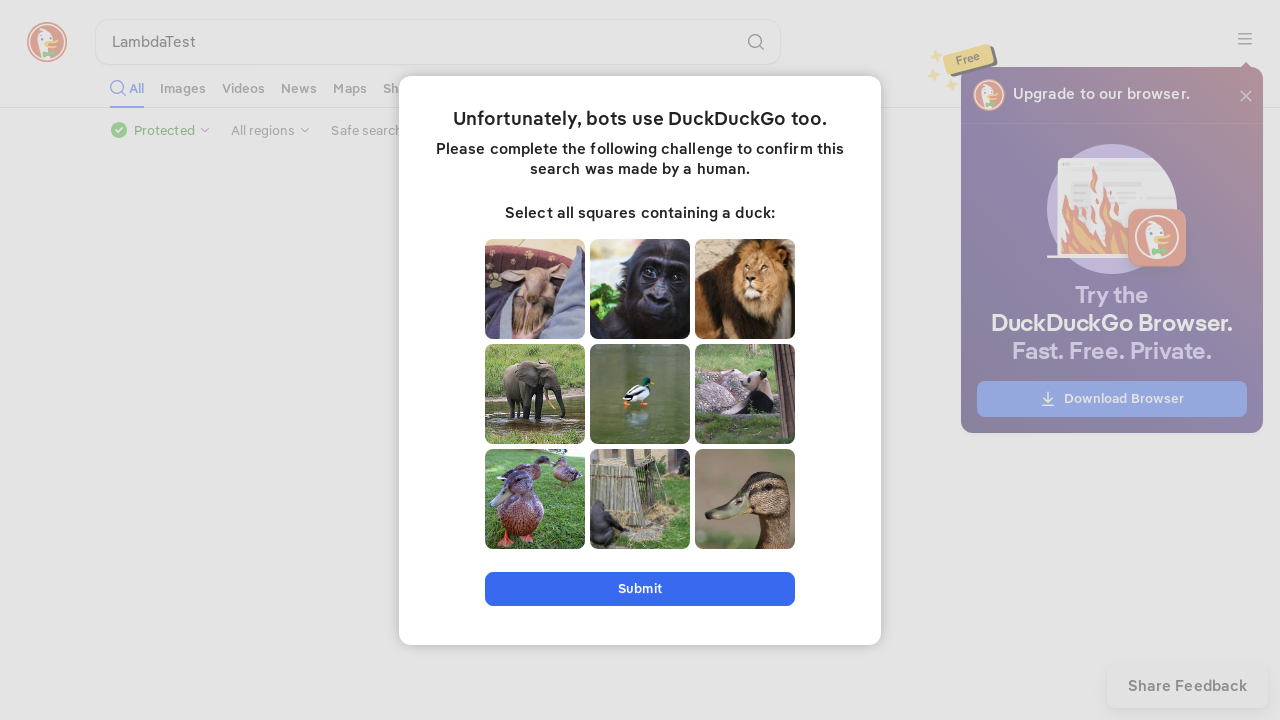